Tests a text box form by filling in user name, email, current address, and permanent address fields, then submitting the form and verifying the output contains the entered name.

Starting URL: https://demoqa.com/text-box

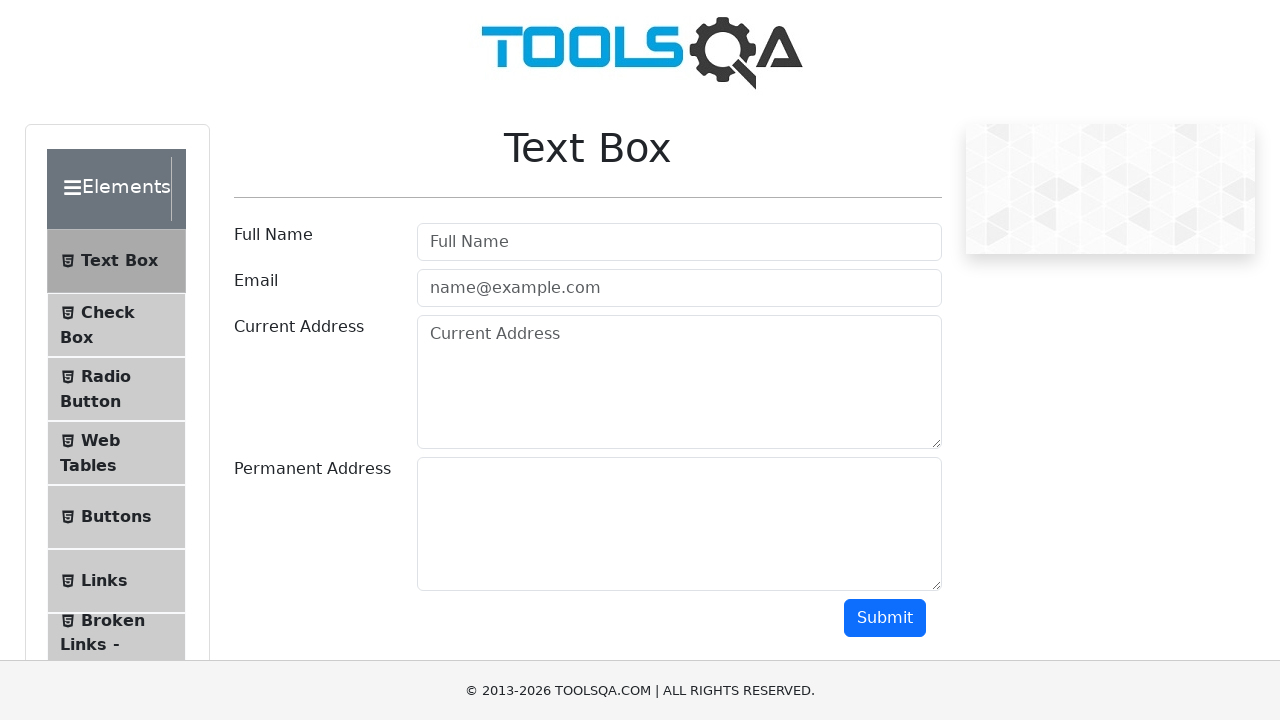

Filled user name field with 'Marcus Chen' on #userName
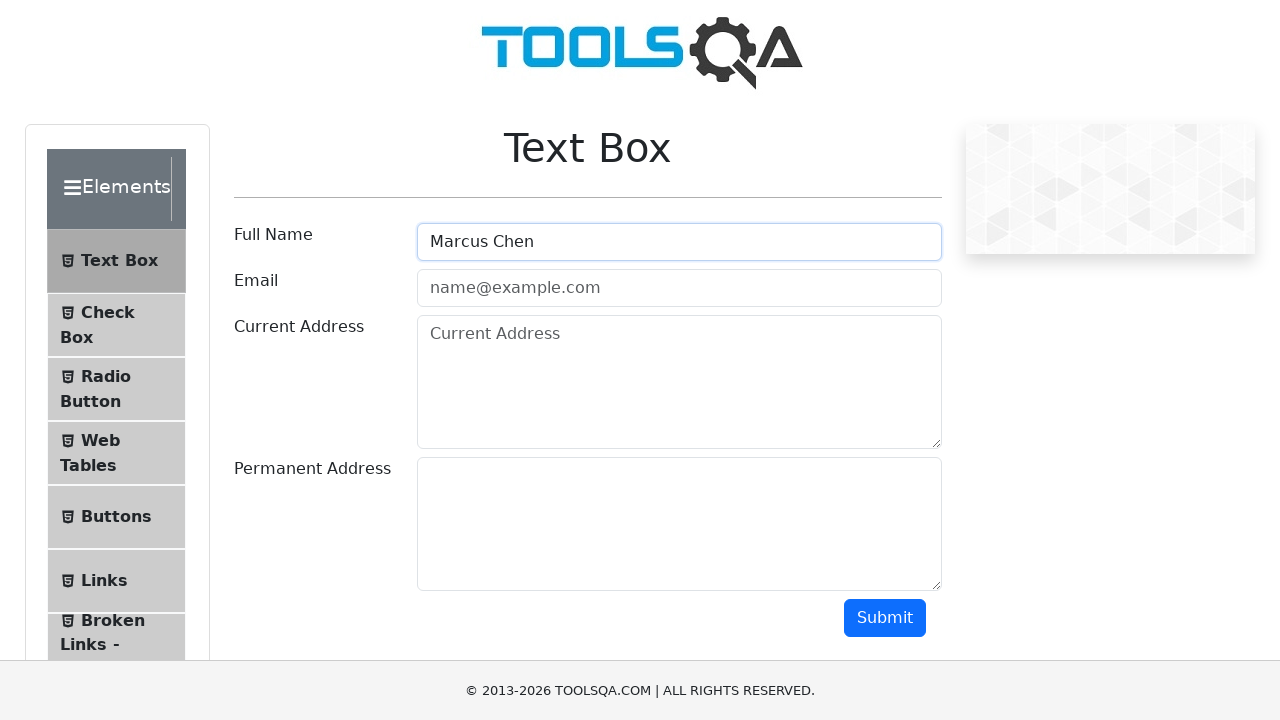

Filled email field with 'marcus.chen@testmail.com' on #userEmail
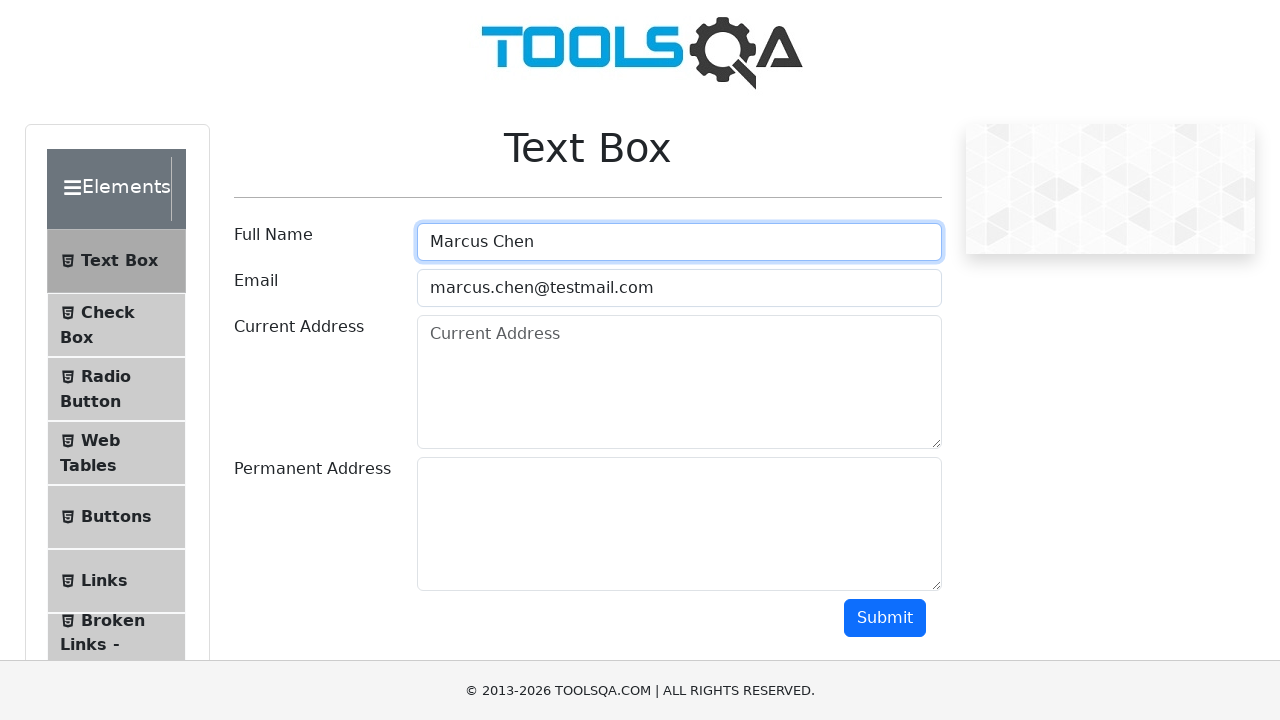

Filled current address field with '742 Evergreen Terrace, Springfield' on #currentAddress
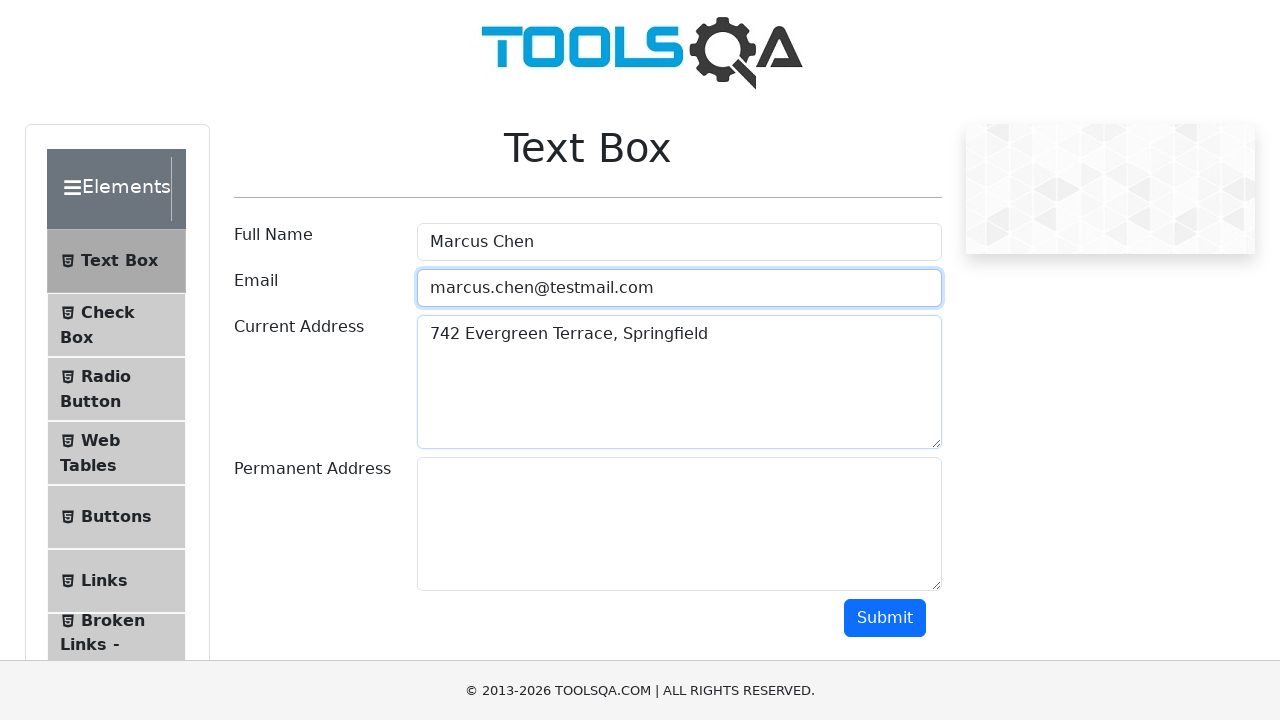

Filled permanent address field with '742 Evergreen Terrace, Springfield' on #permanentAddress
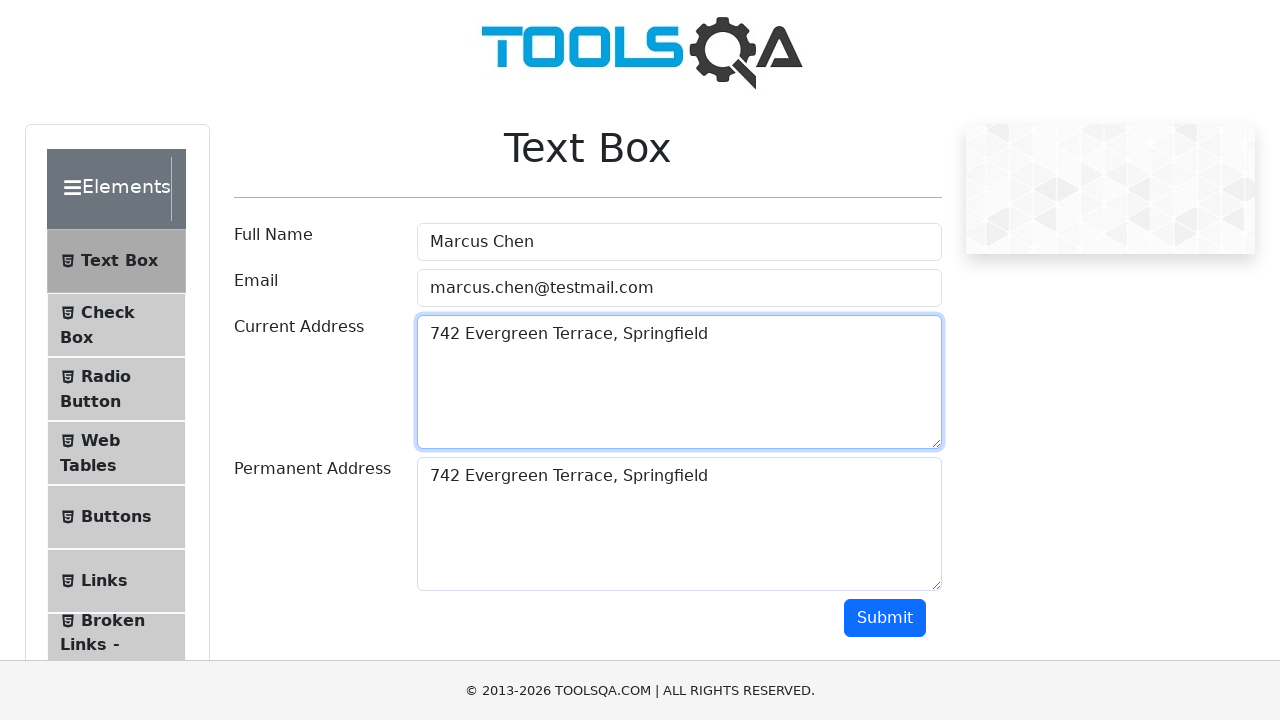

Clicked submit button to submit the form at (885, 618) on #submit
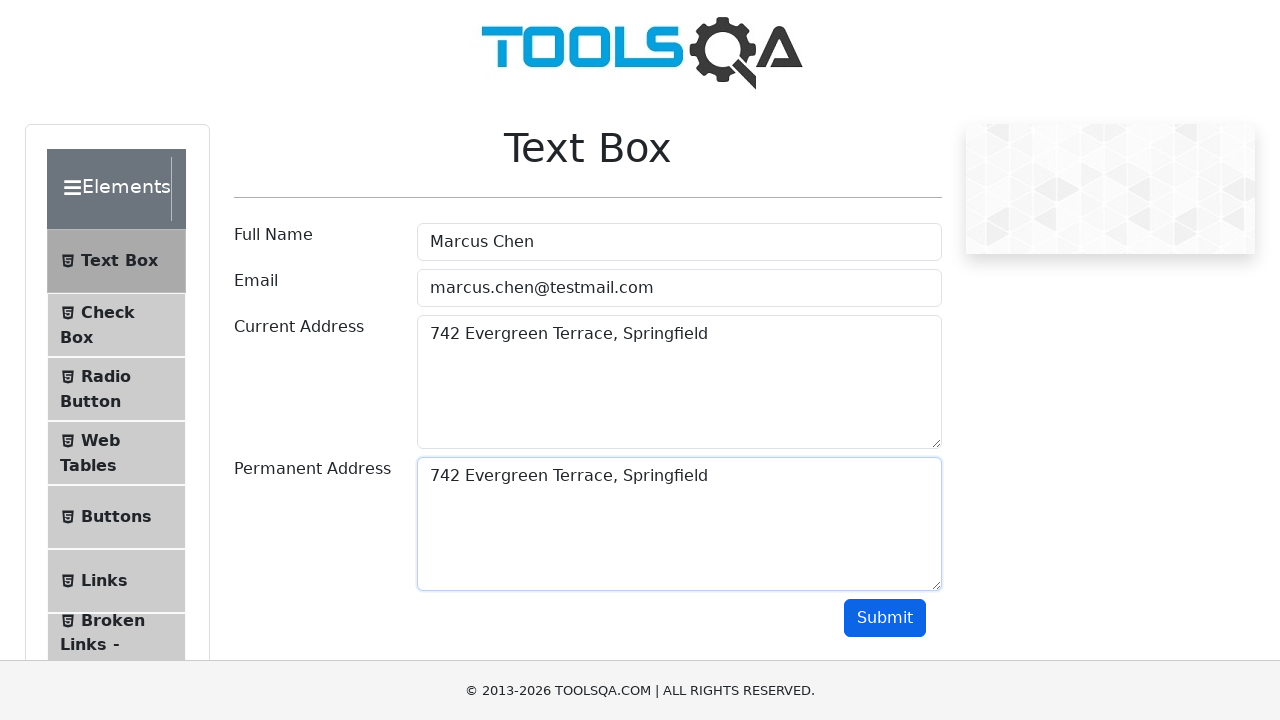

Output section loaded after form submission
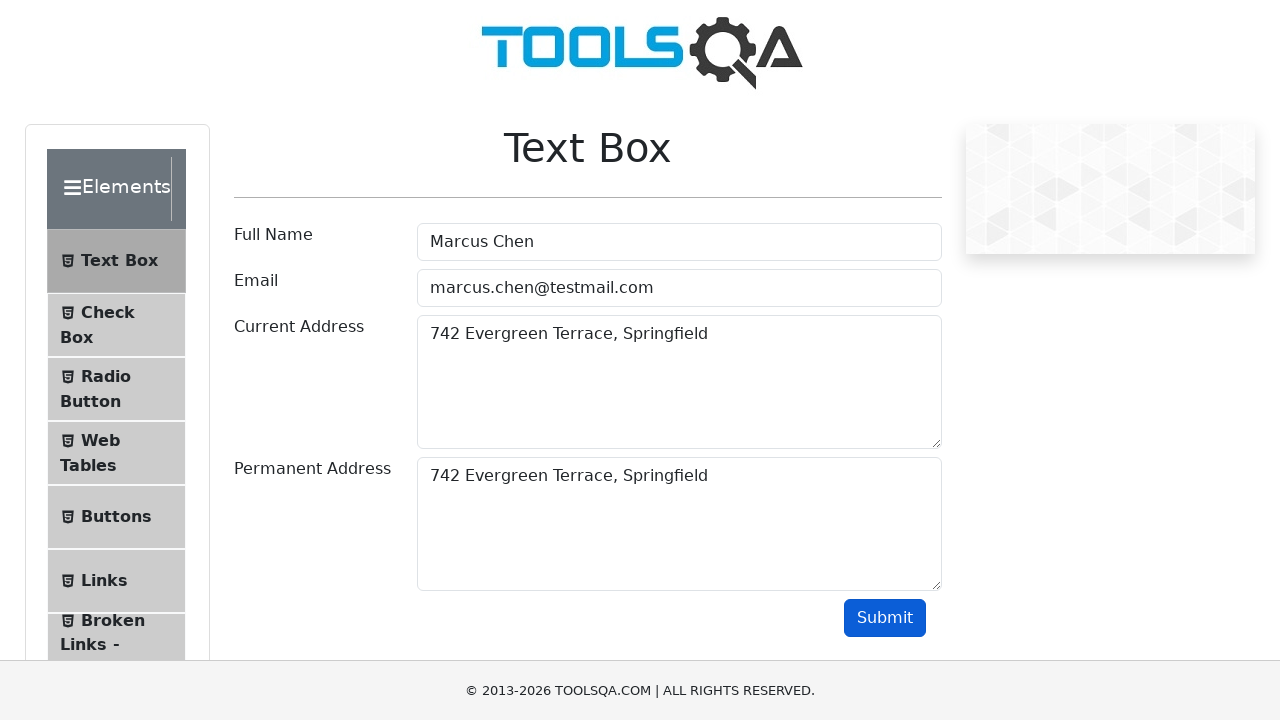

Verified that form output contains the entered name 'Marcus Chen'
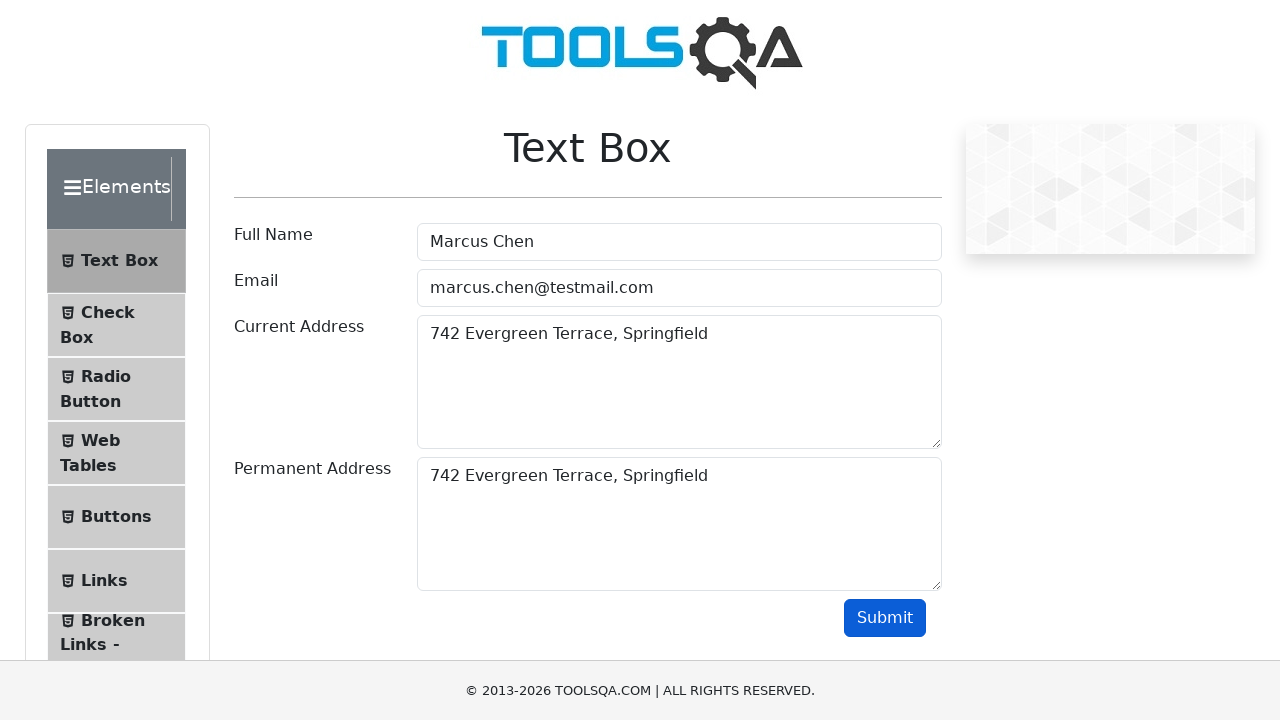

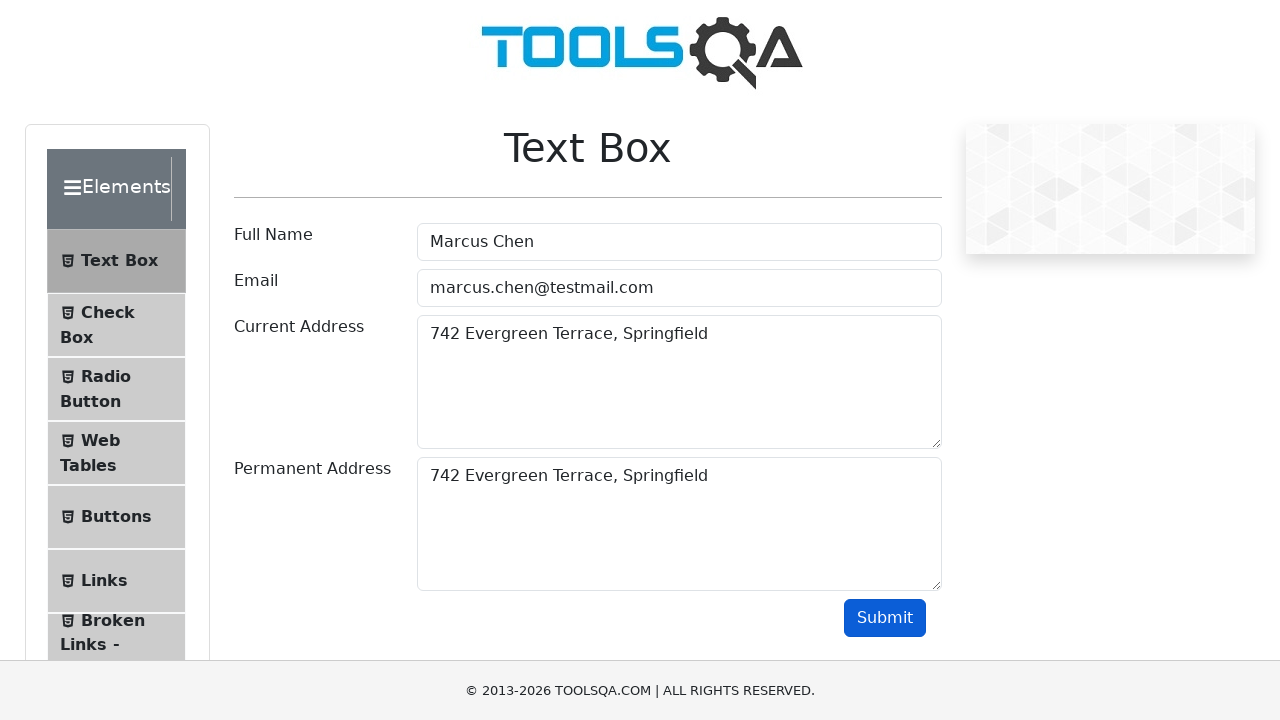